Tests checkbox functionality by clicking the Checkboxes link and toggling both checkboxes

Starting URL: https://the-internet.herokuapp.com/

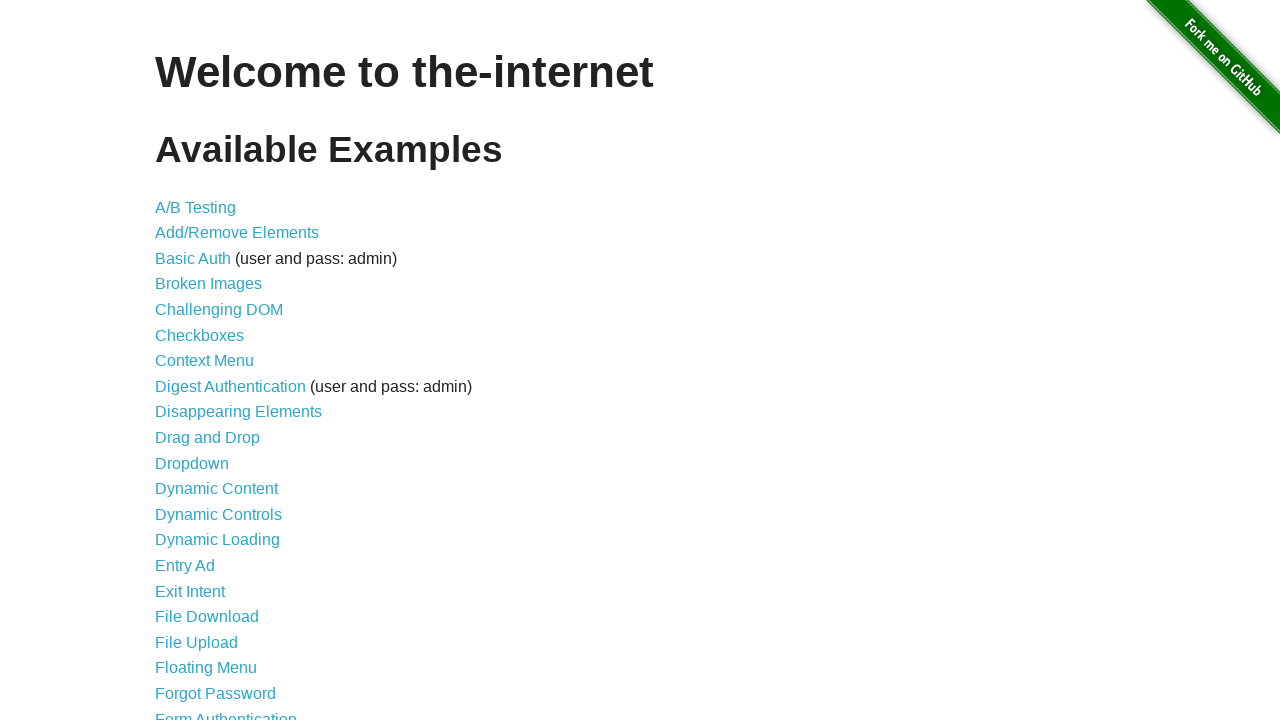

Clicked on Checkboxes link at (200, 335) on xpath=//*[contains(text(), 'Checkboxes')]
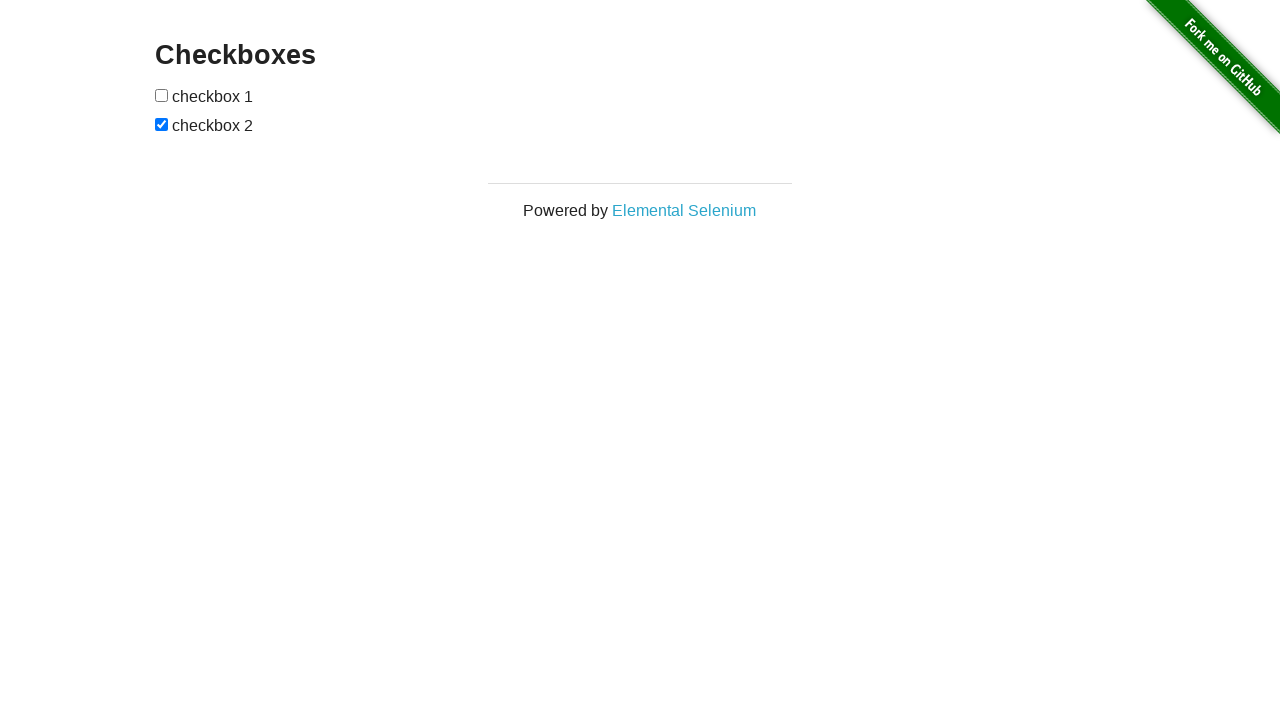

Checkboxes loaded on the page
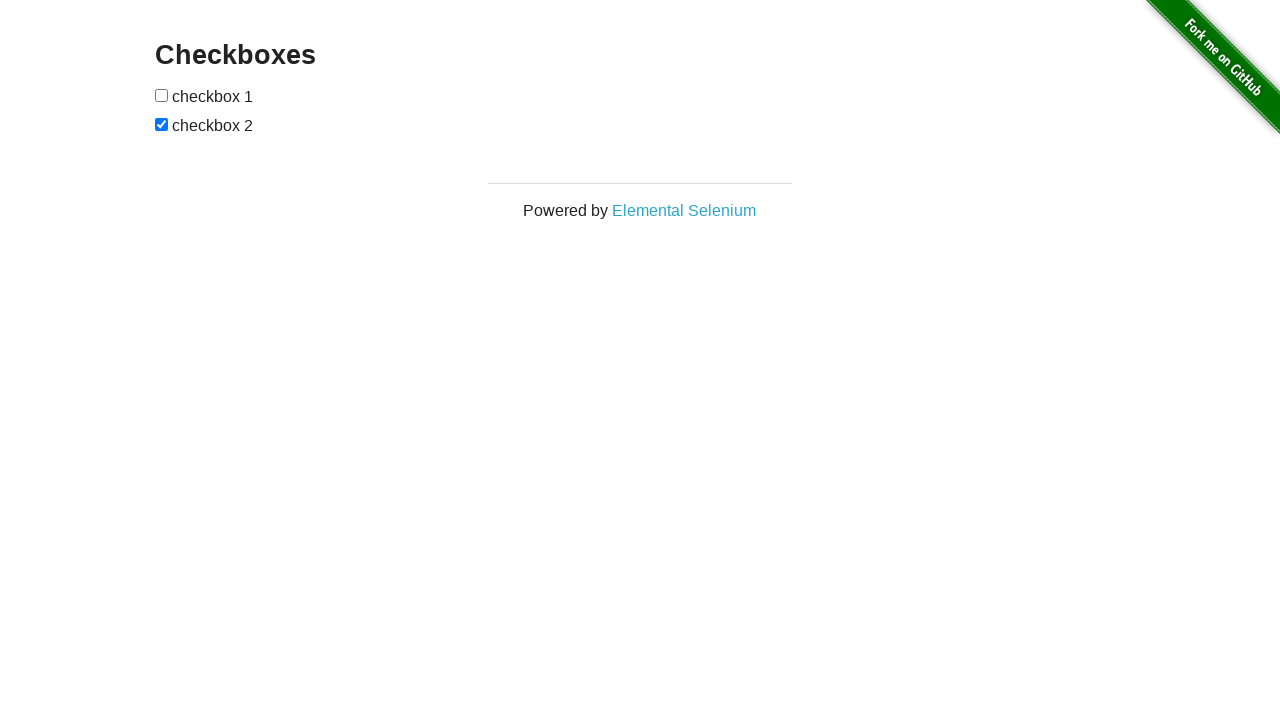

Clicked the unchecked checkbox to toggle it on at (162, 95) on input[type="checkbox"]:not(:checked)
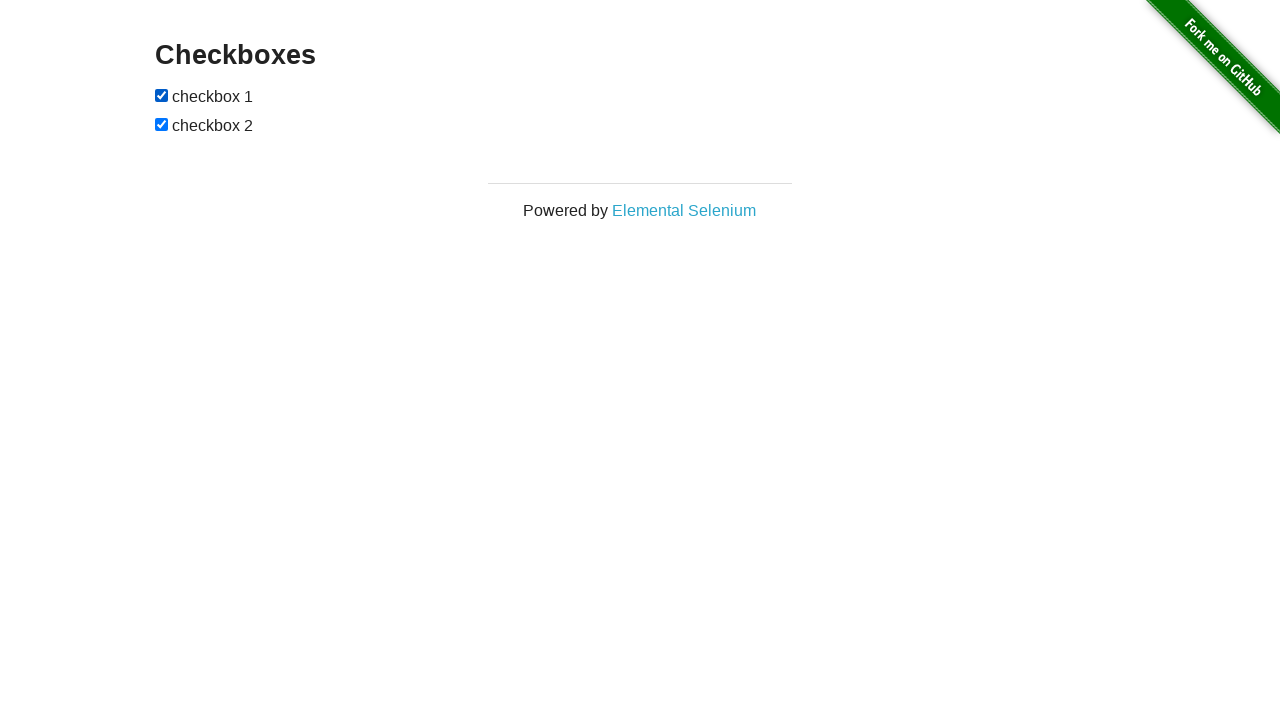

Clicked the checked checkbox to toggle it off at (162, 95) on input[type="checkbox"]:checked
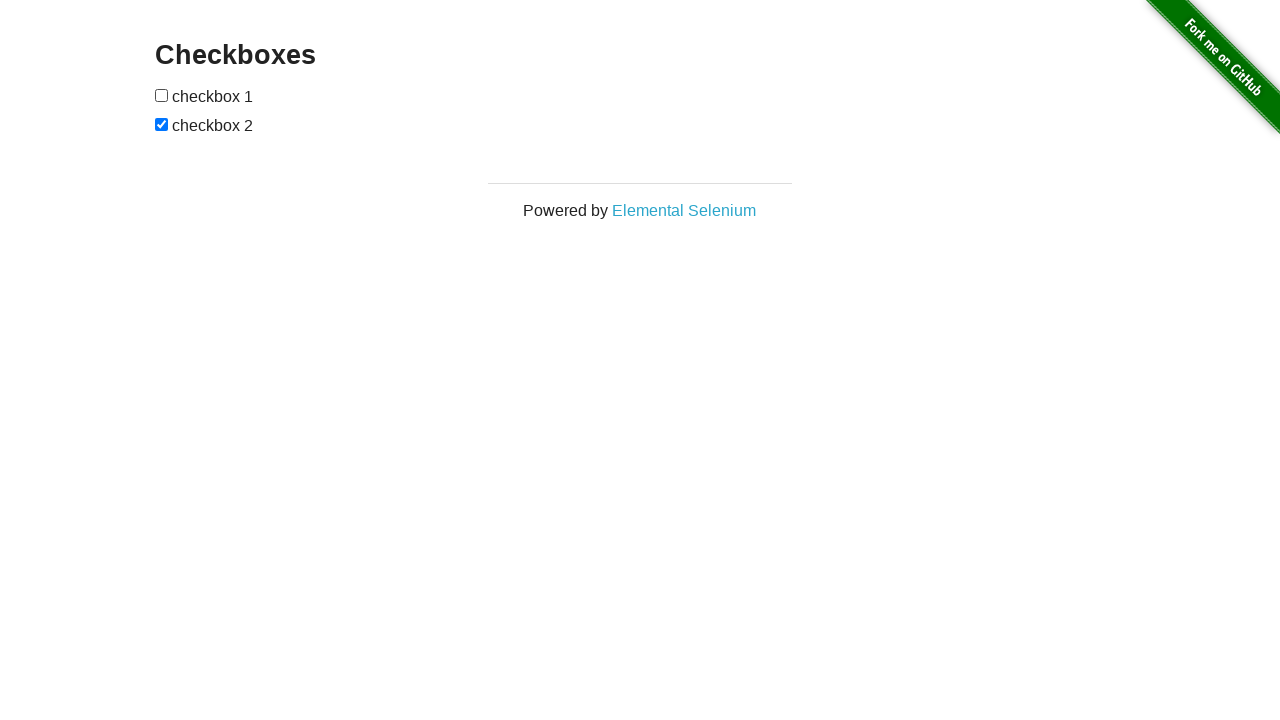

Navigated back to the previous page
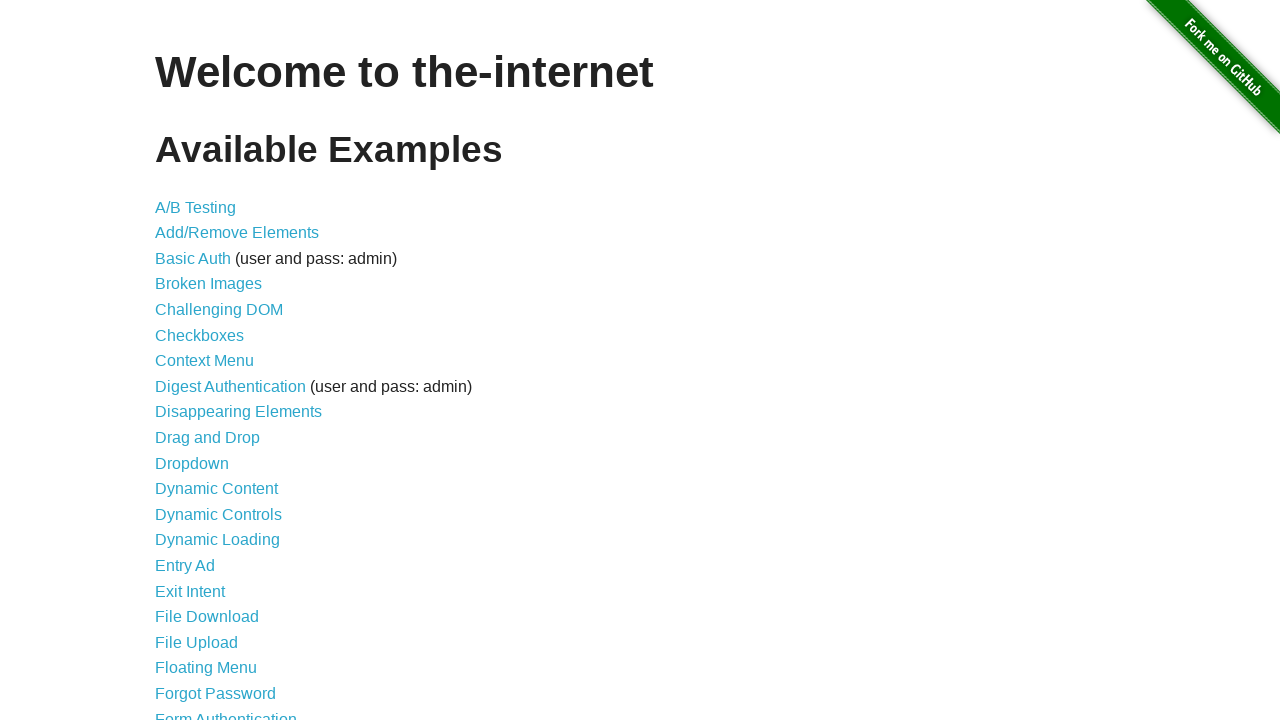

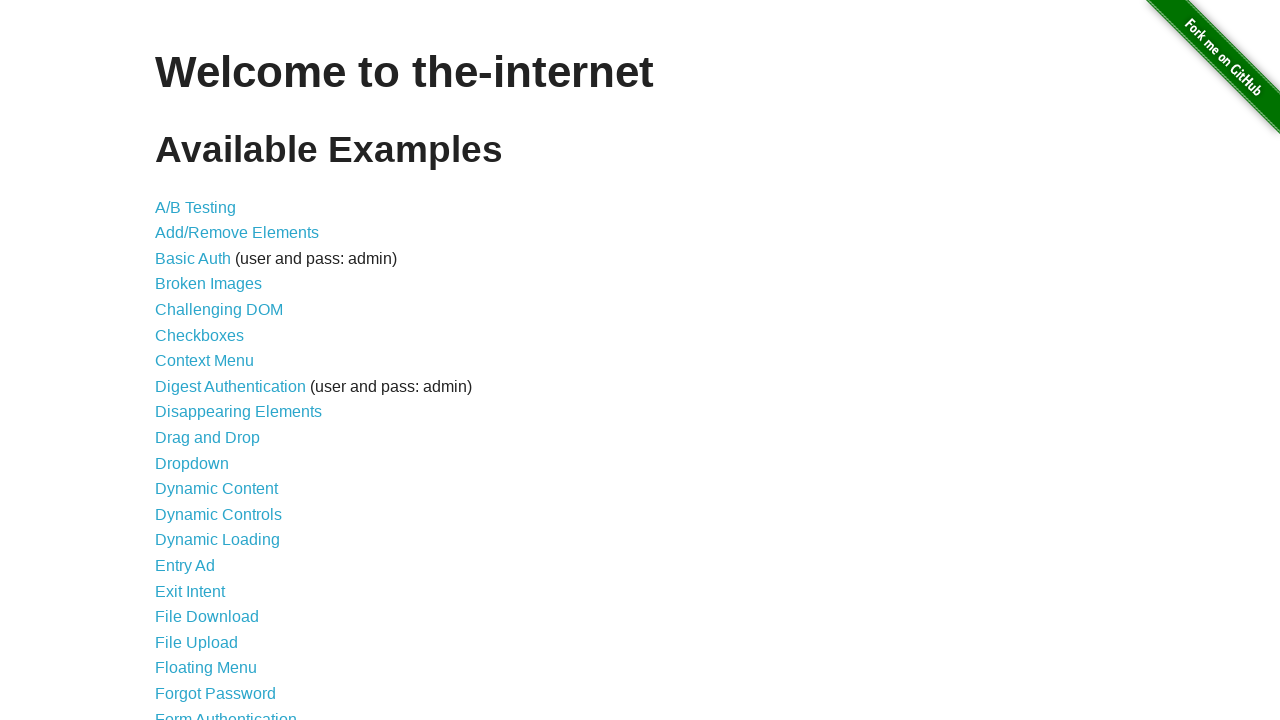